Tests dynamic content loading by clicking a Start button and waiting for the "Hello World!" text to appear on the page

Starting URL: https://the-internet.herokuapp.com/dynamic_loading/1

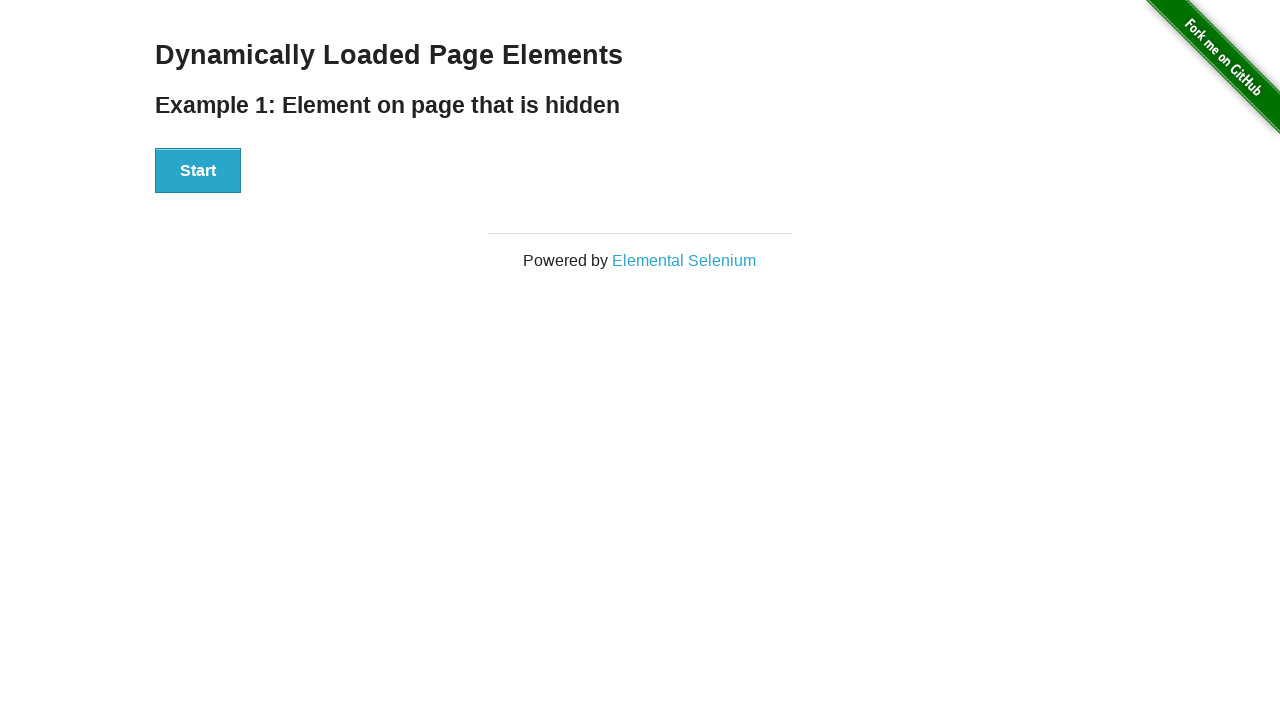

Clicked the Start button to trigger dynamic content loading at (198, 171) on xpath=//button[text()='Start']
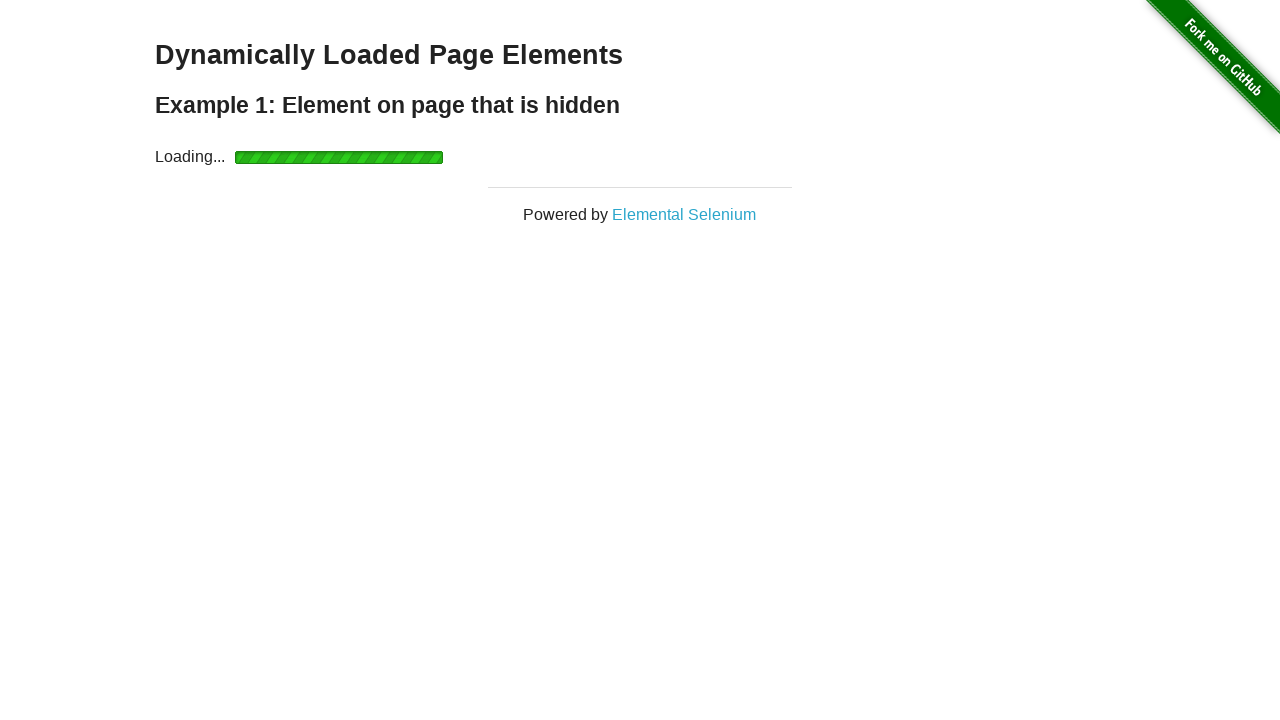

Dynamic content loaded - 'Hello World!' text appeared on the page
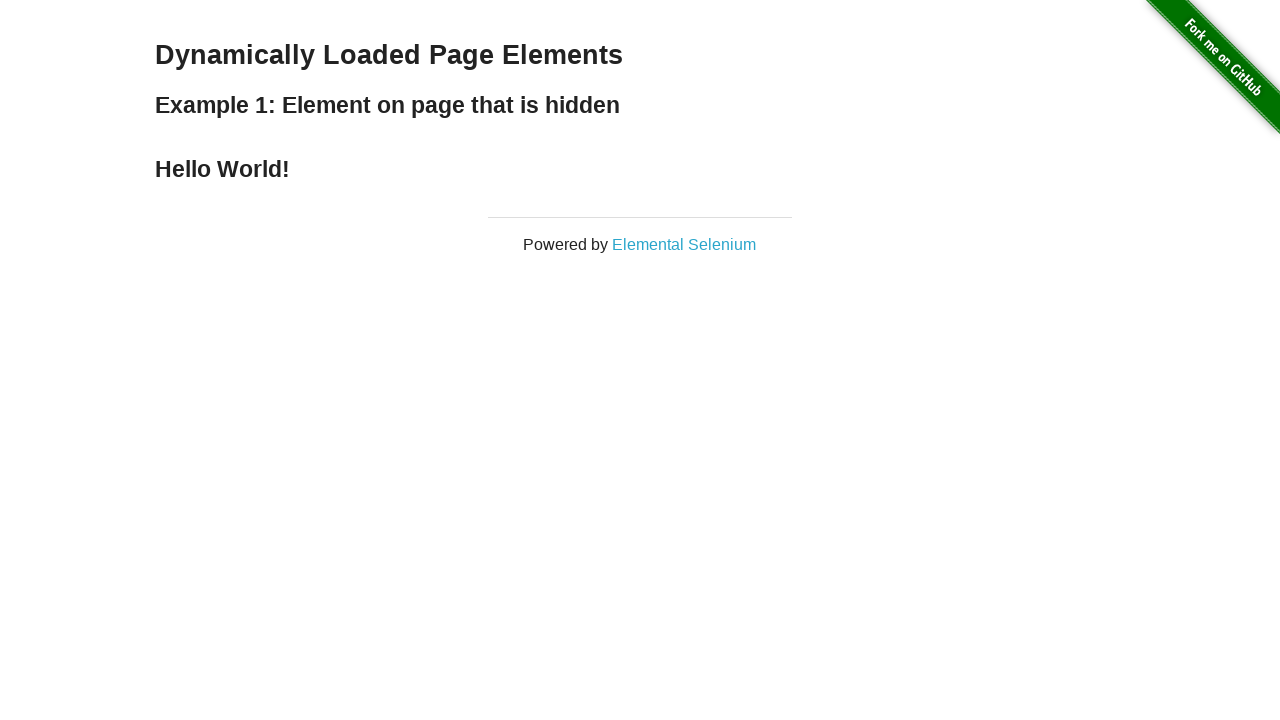

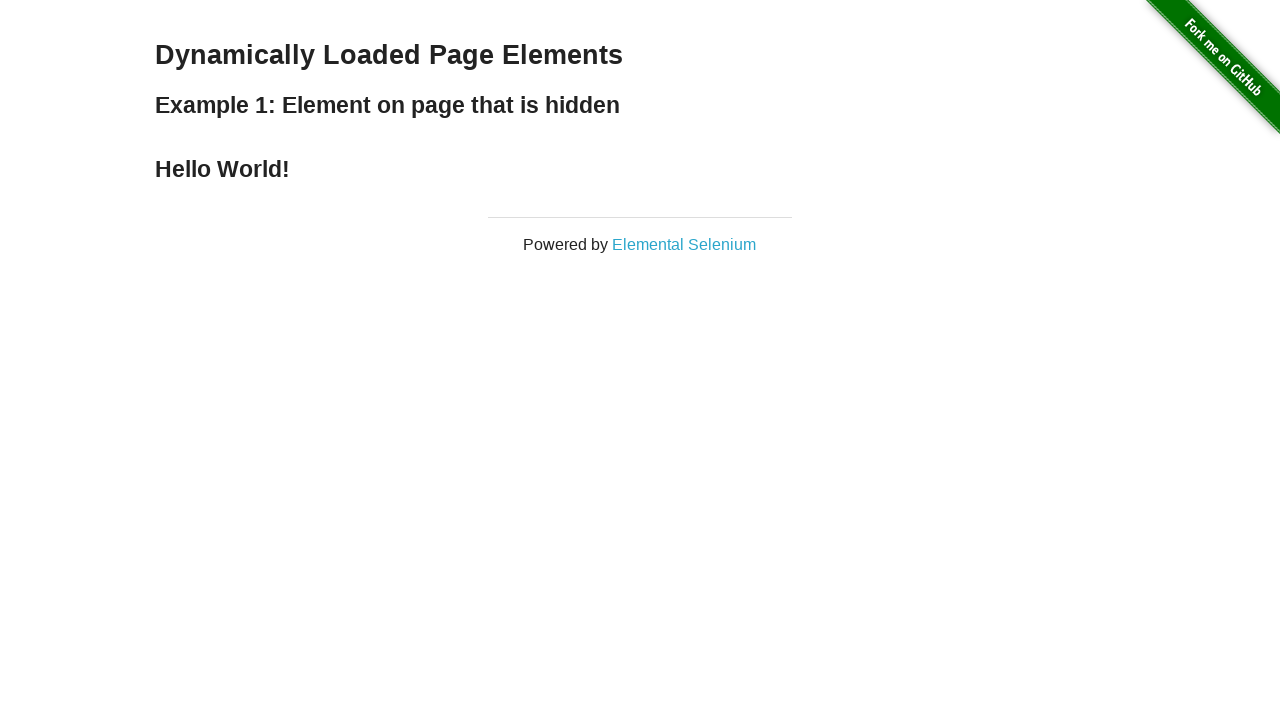